Tests the dropdown select functionality on DemoQA by navigating to the Widgets section, clicking on Select Menu, and selecting "Green" from an old-style select dropdown.

Starting URL: https://demoqa.com/elements

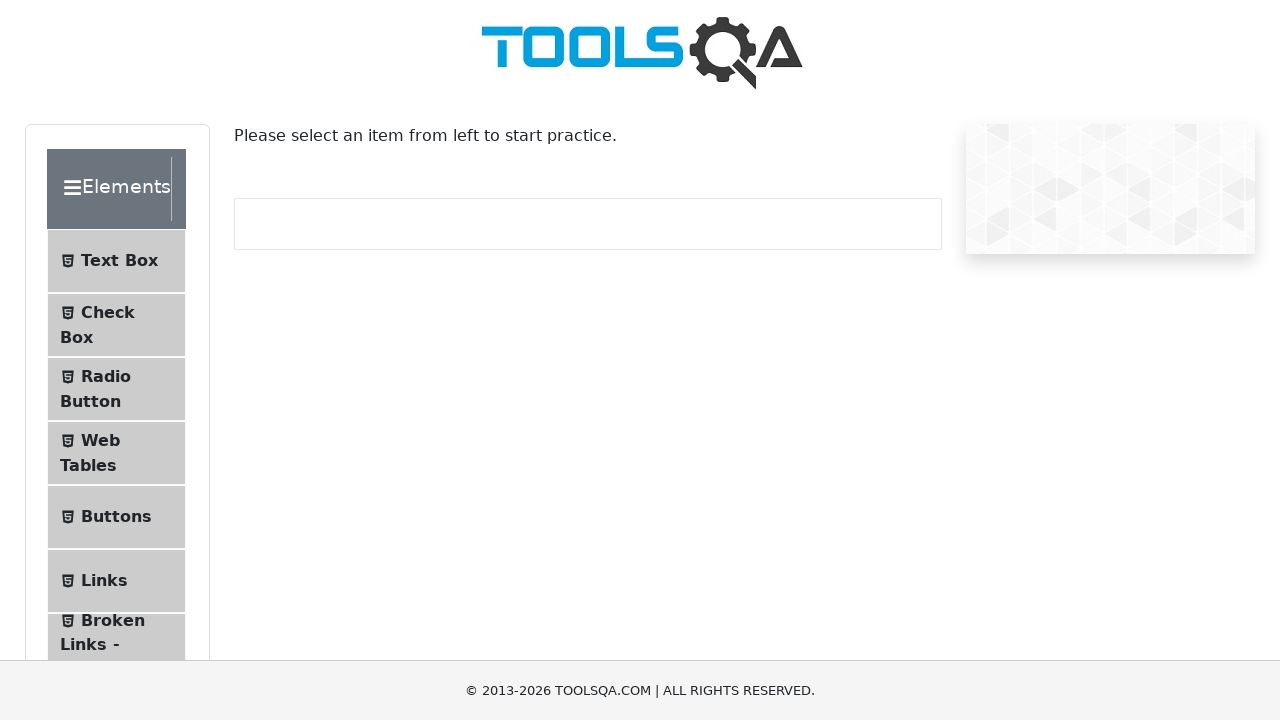

Set viewport size to 1920x1080
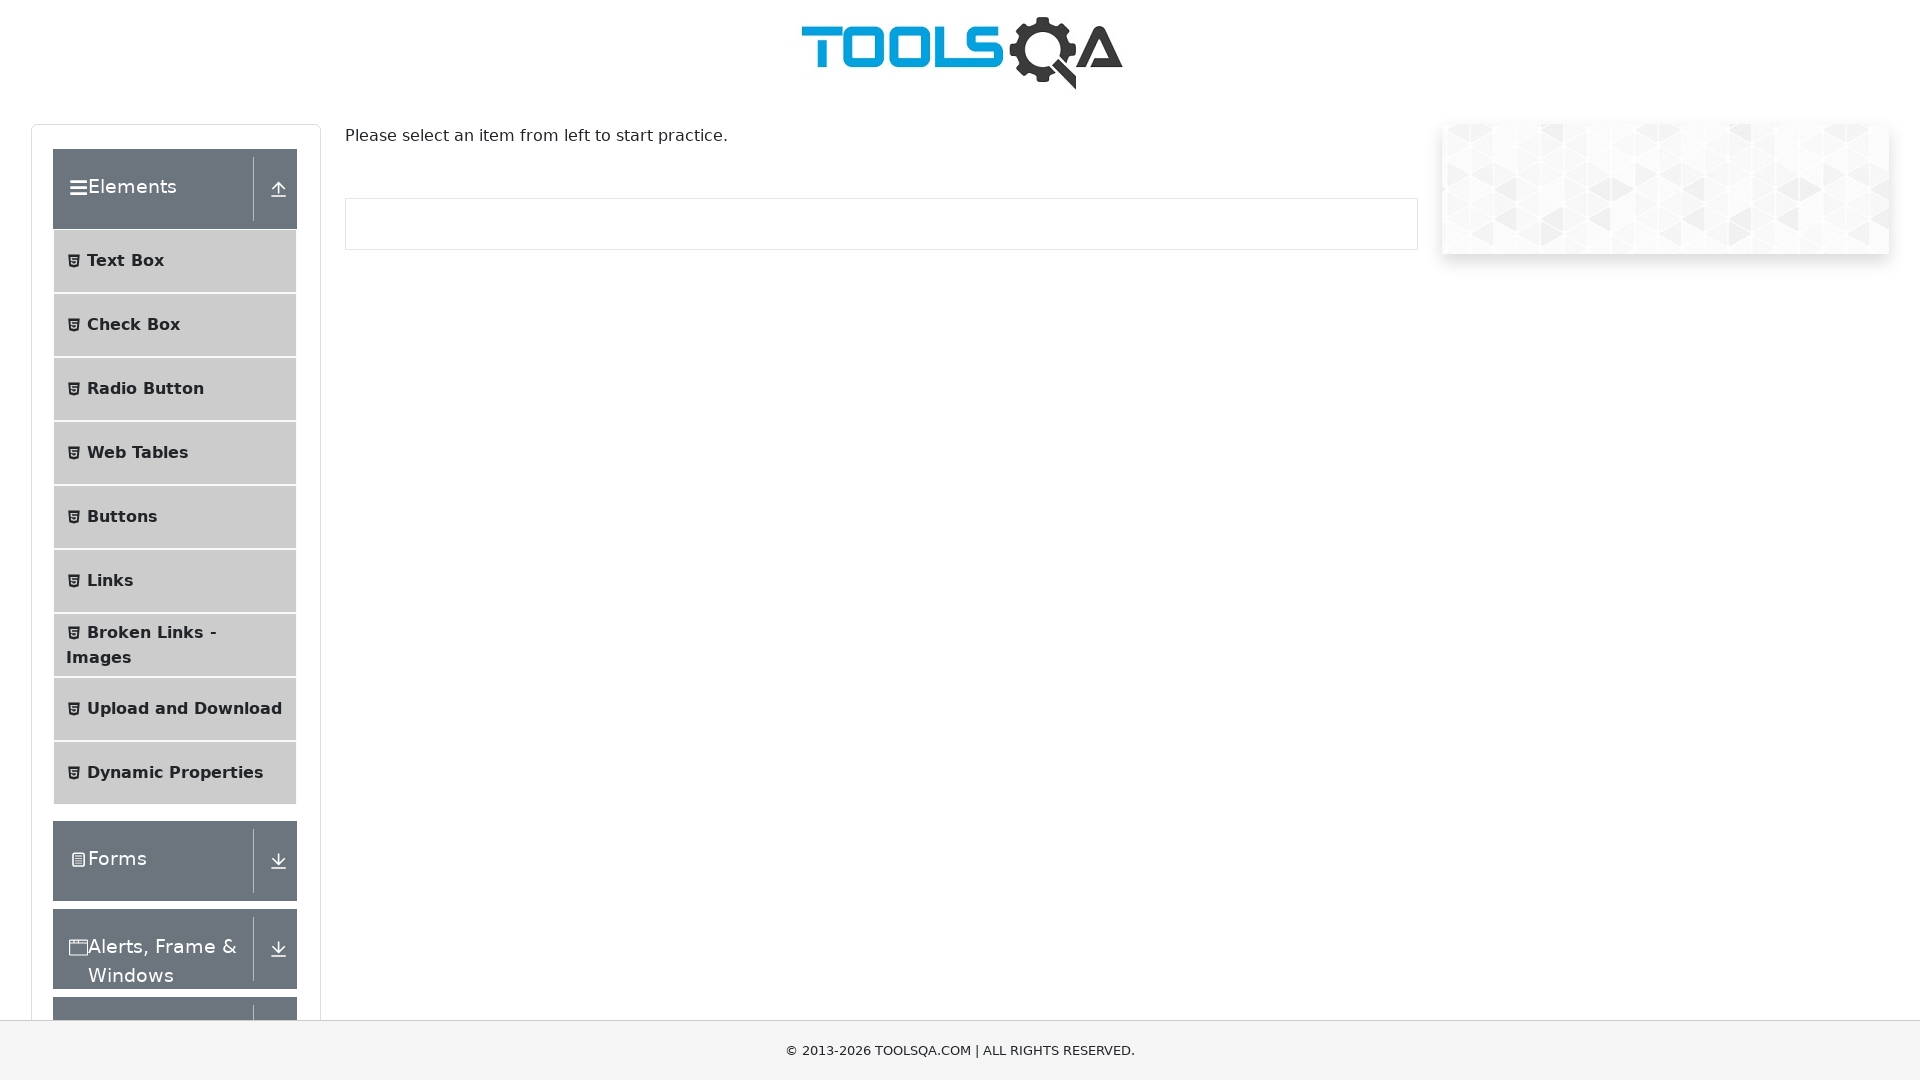

Located Widgets section
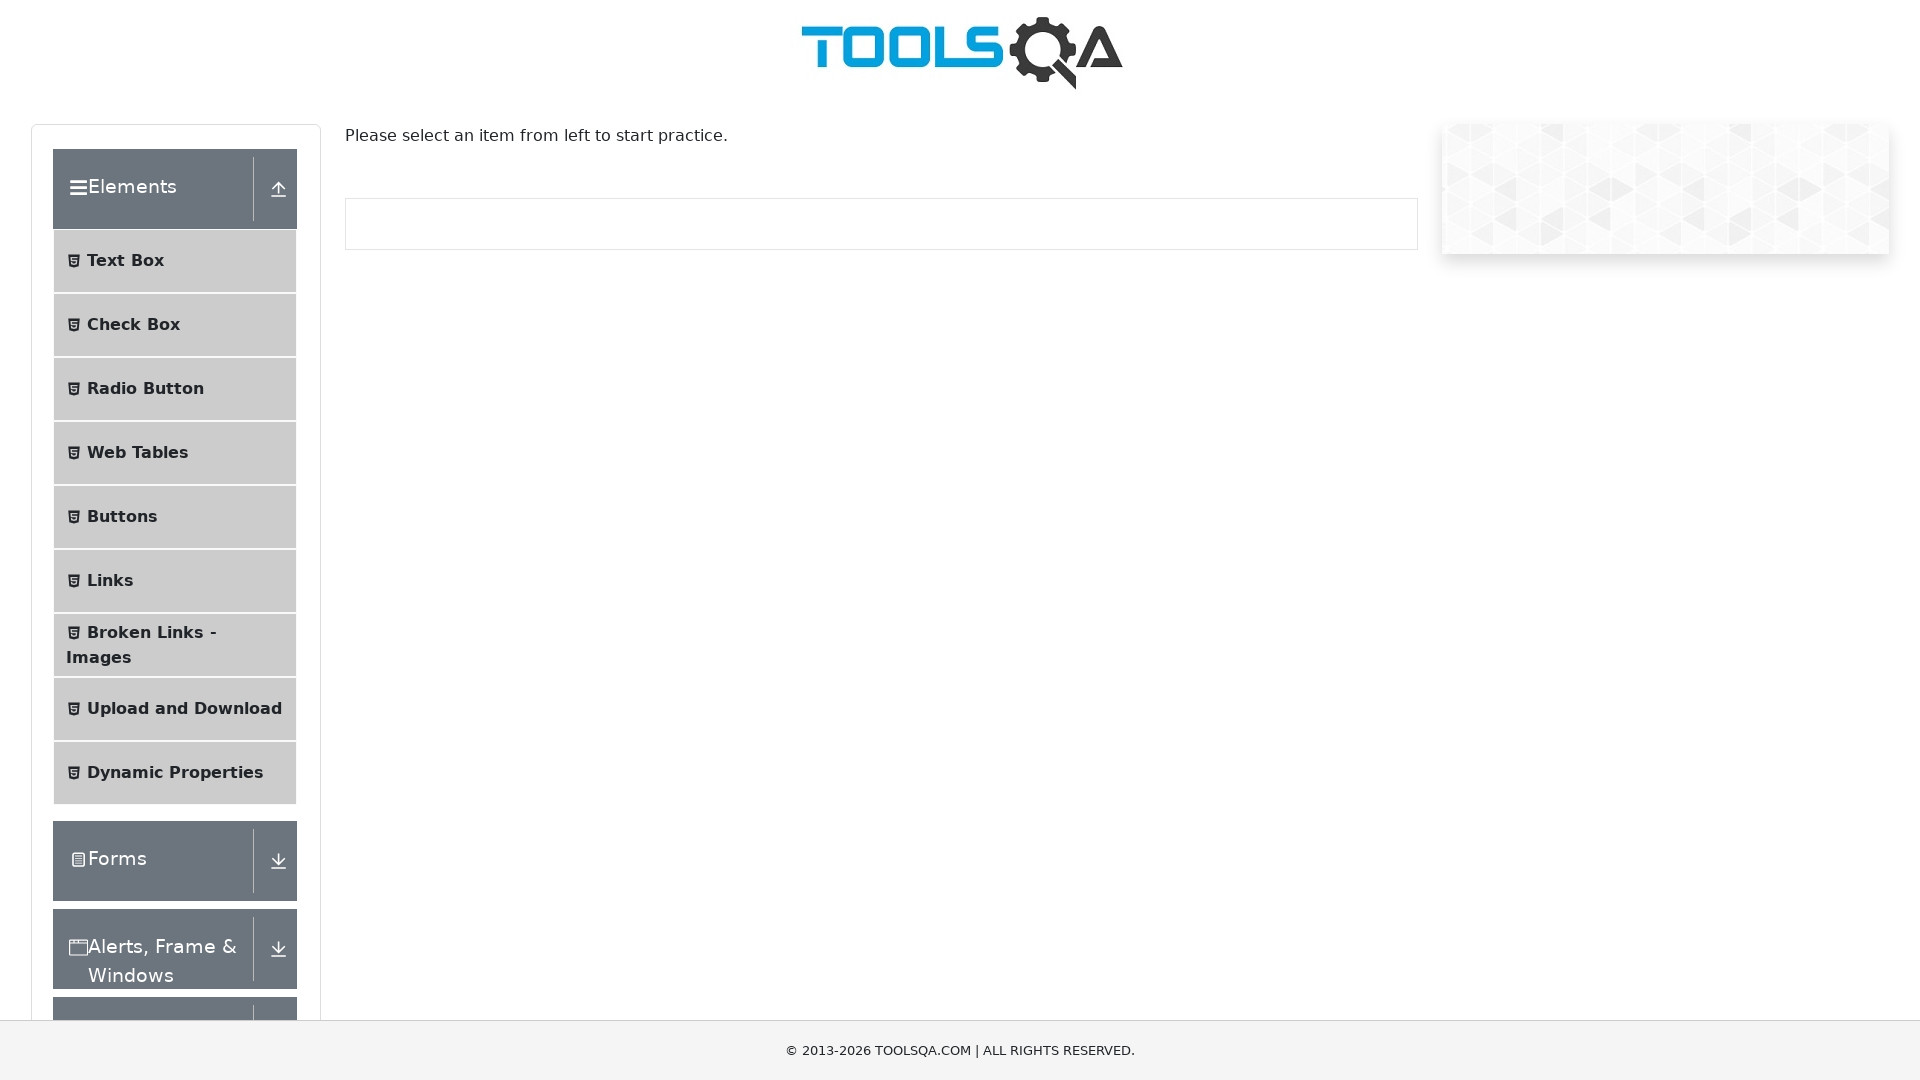

Scrolled Widgets section into view
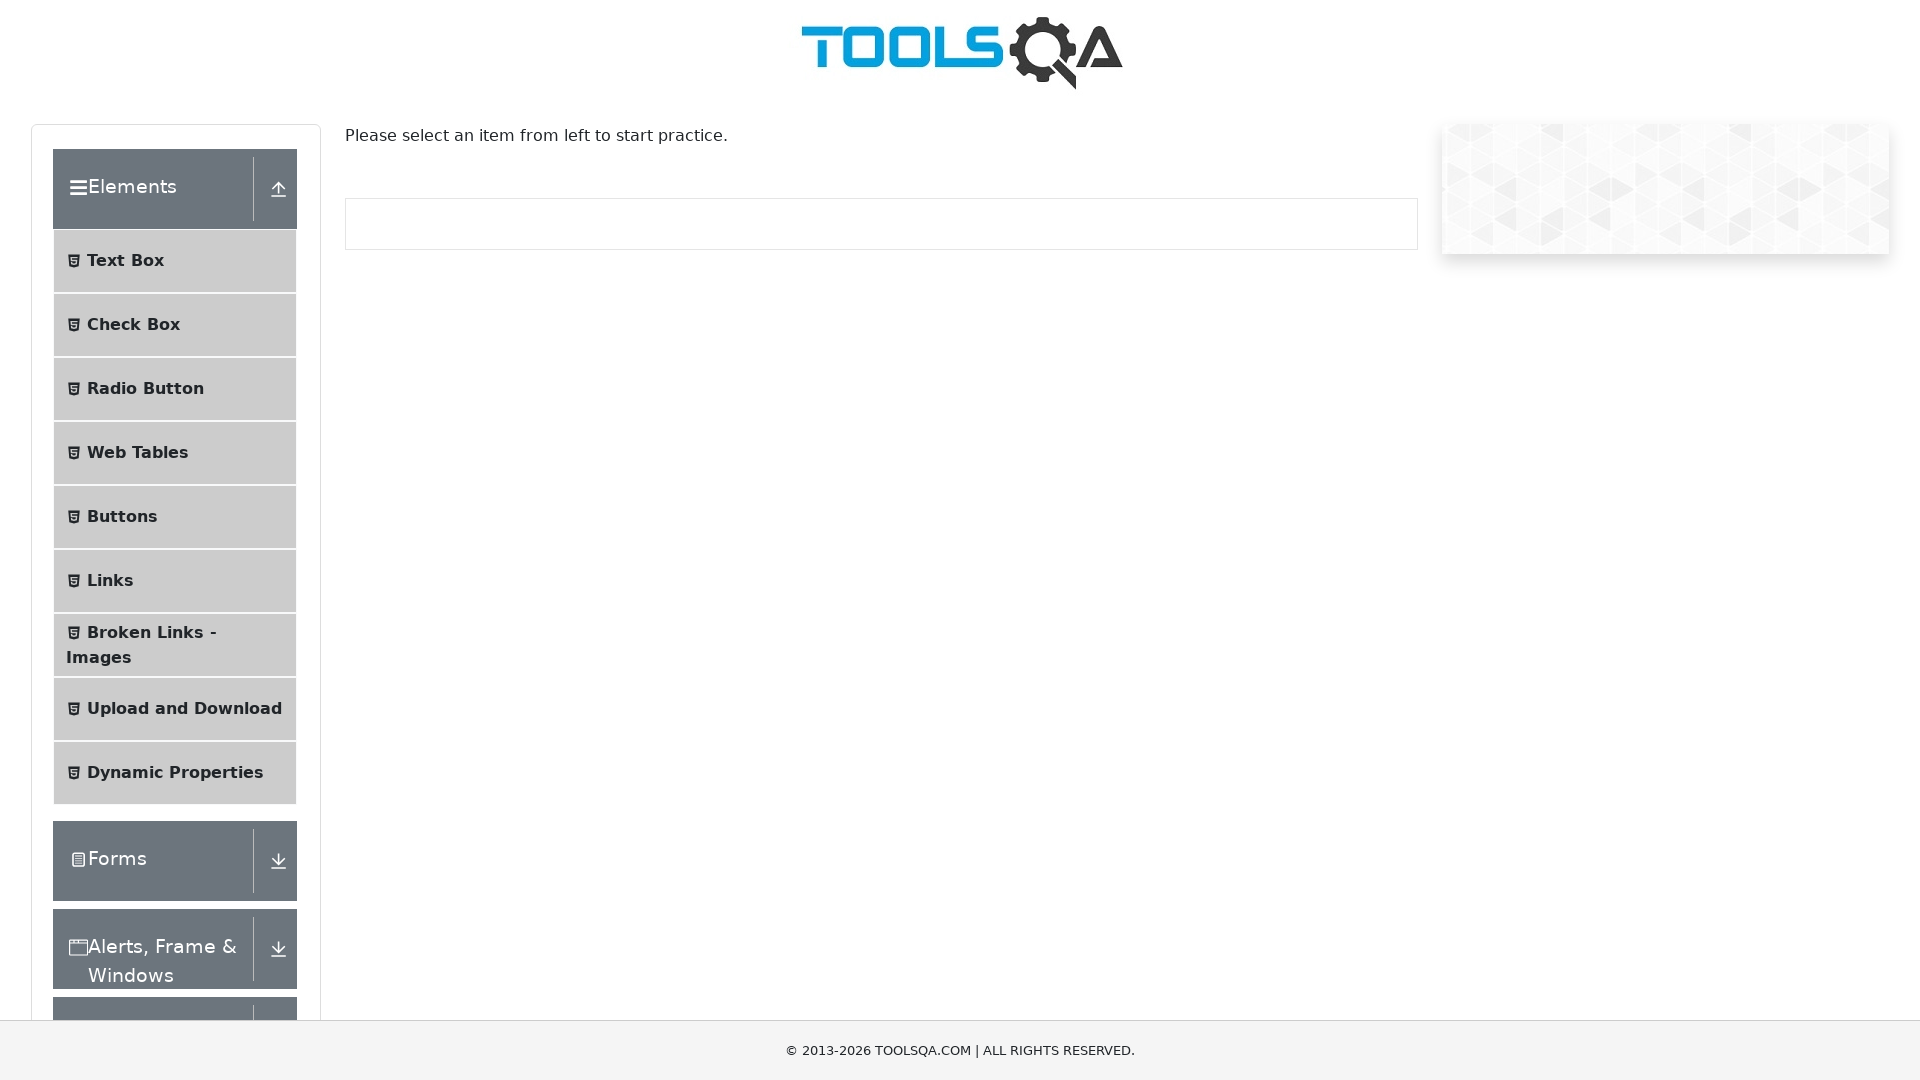

Clicked on Widgets section at (109, 747) on xpath=//div[text()='Widgets']
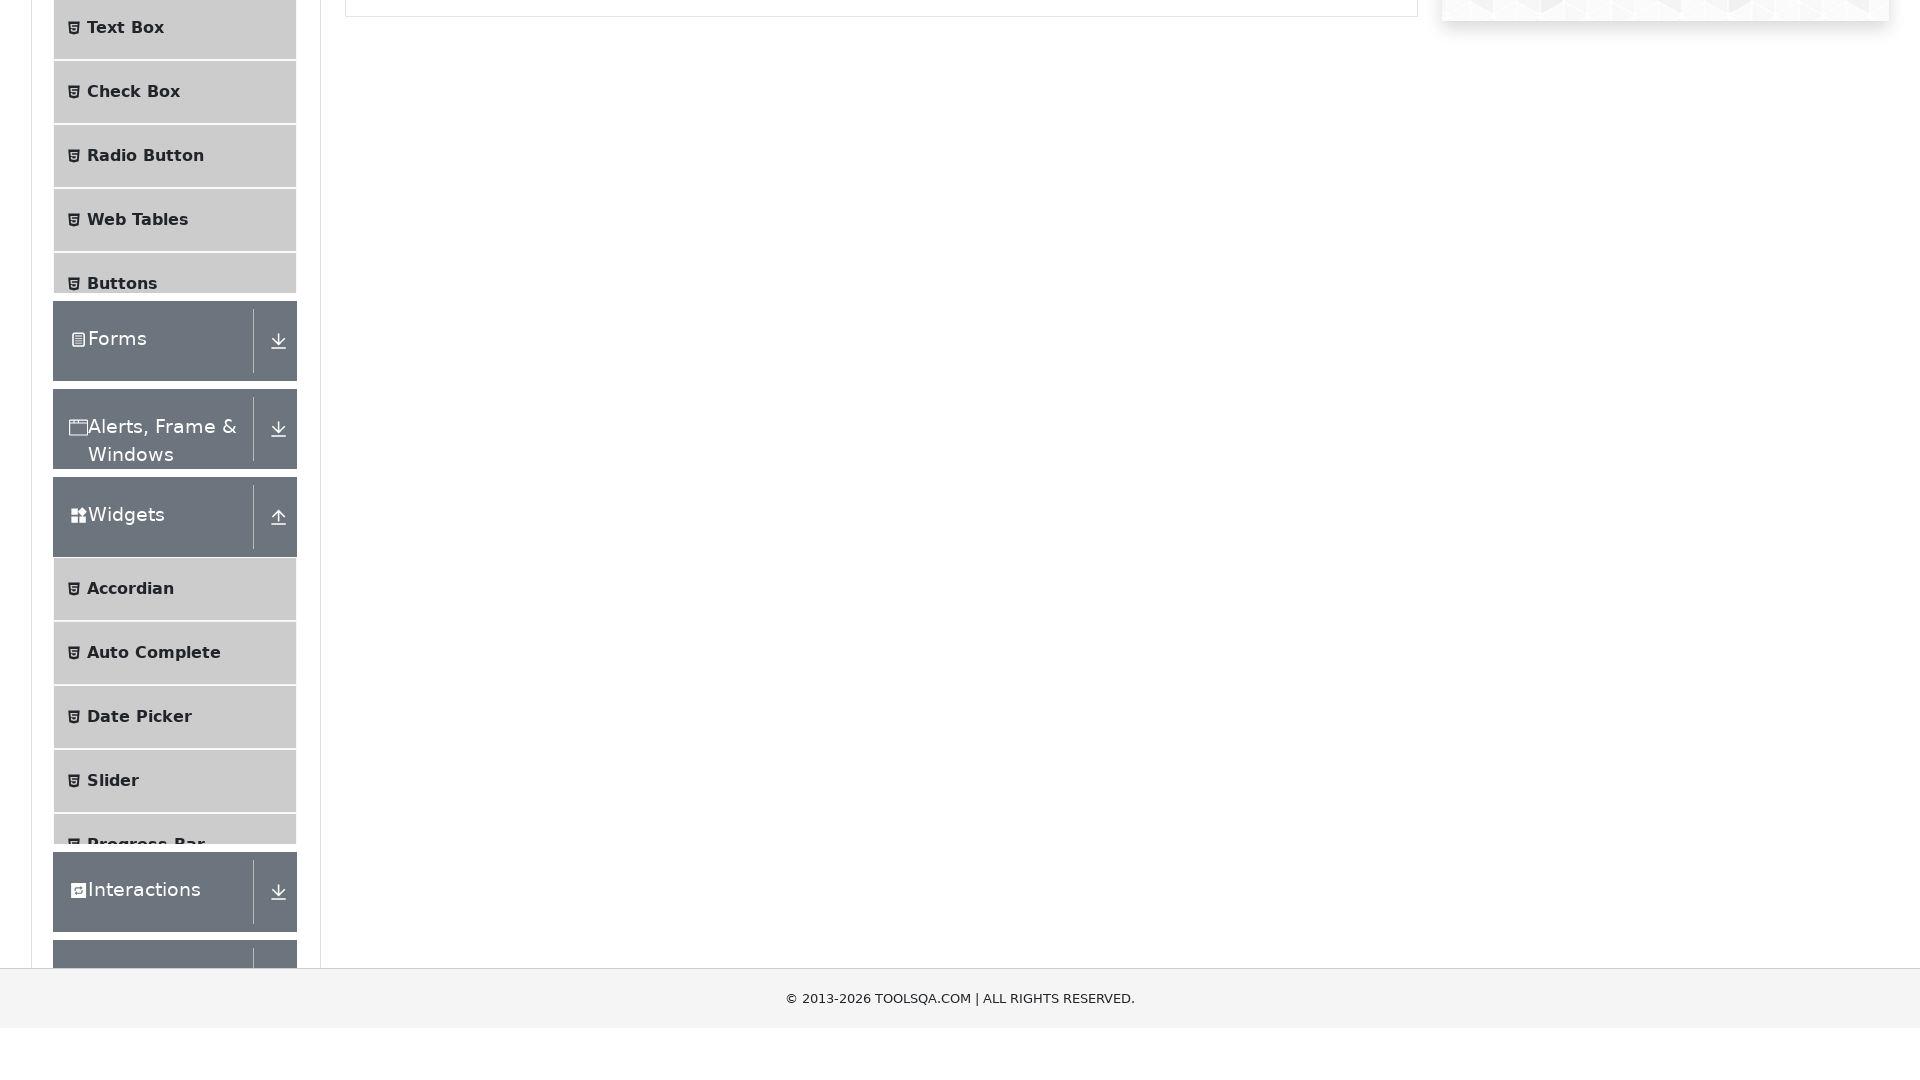

Located Select Menu option
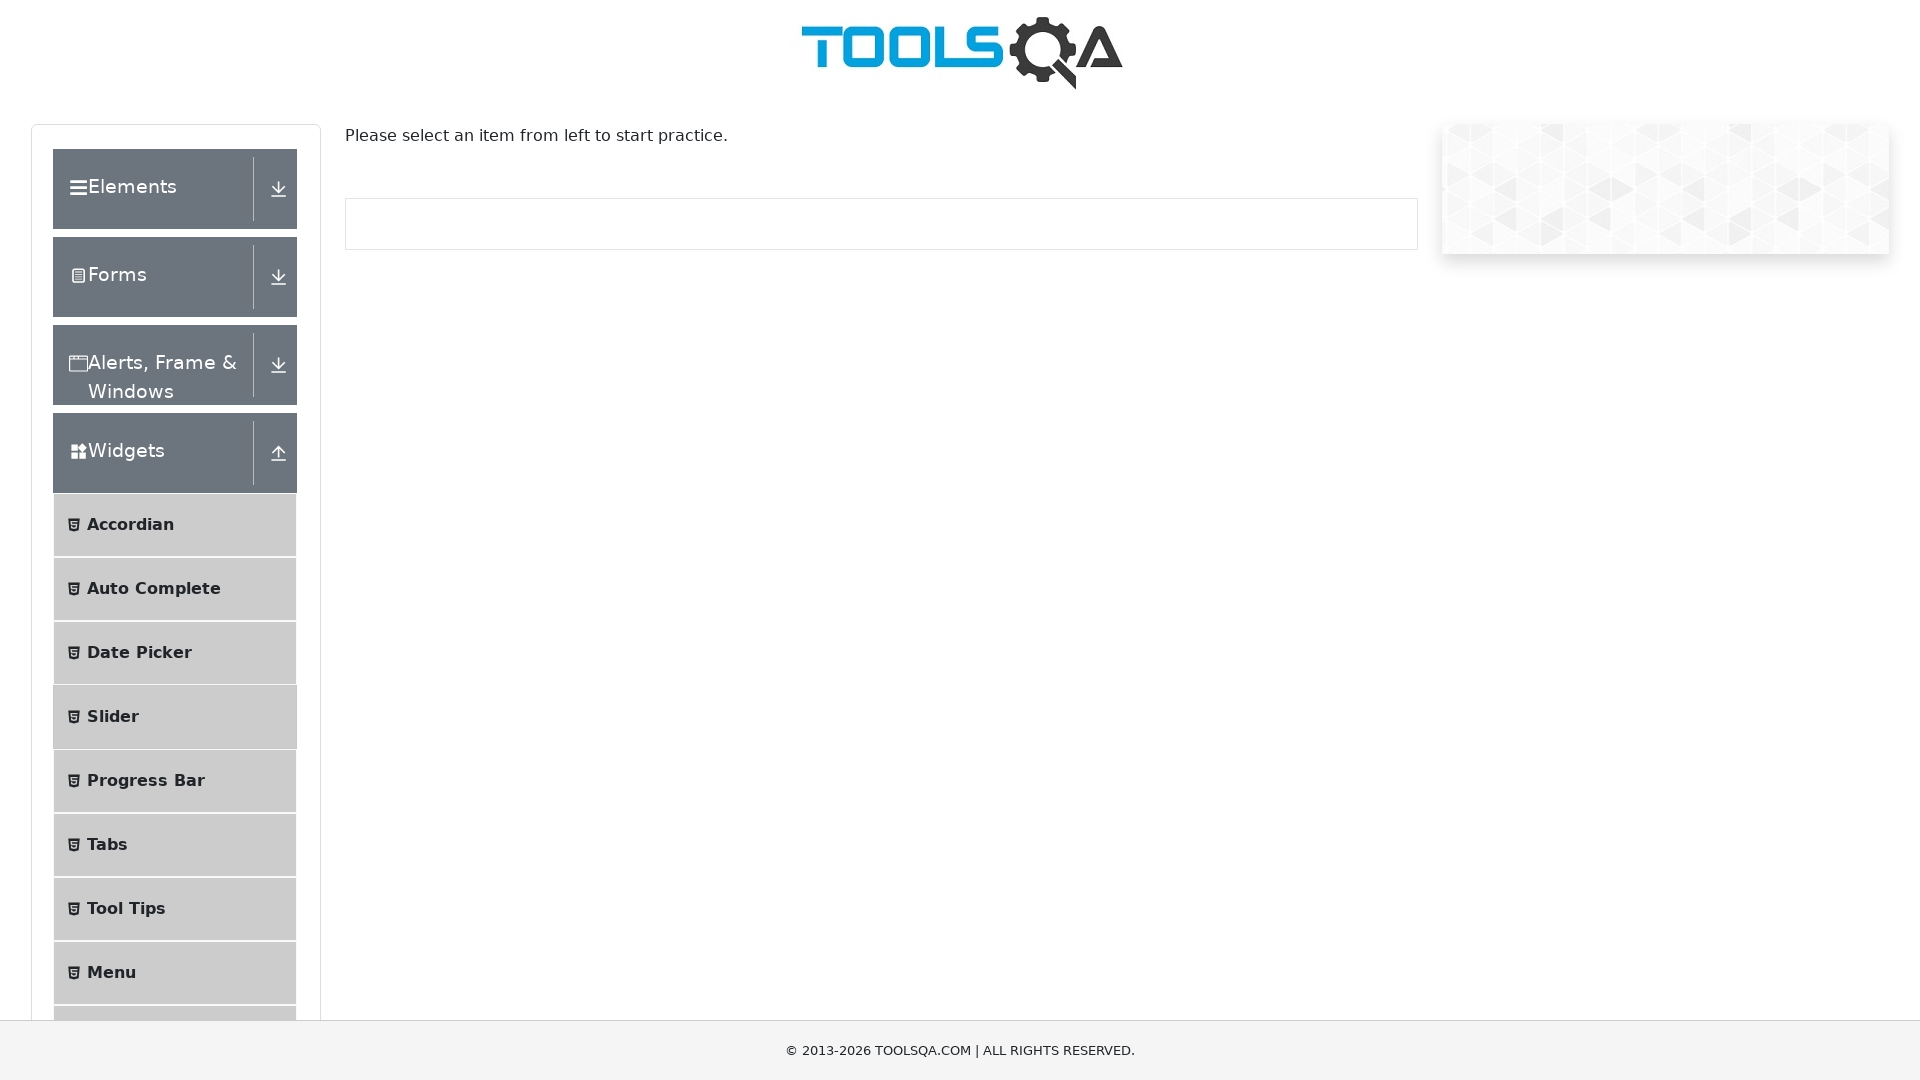

Scrolled Select Menu option into view
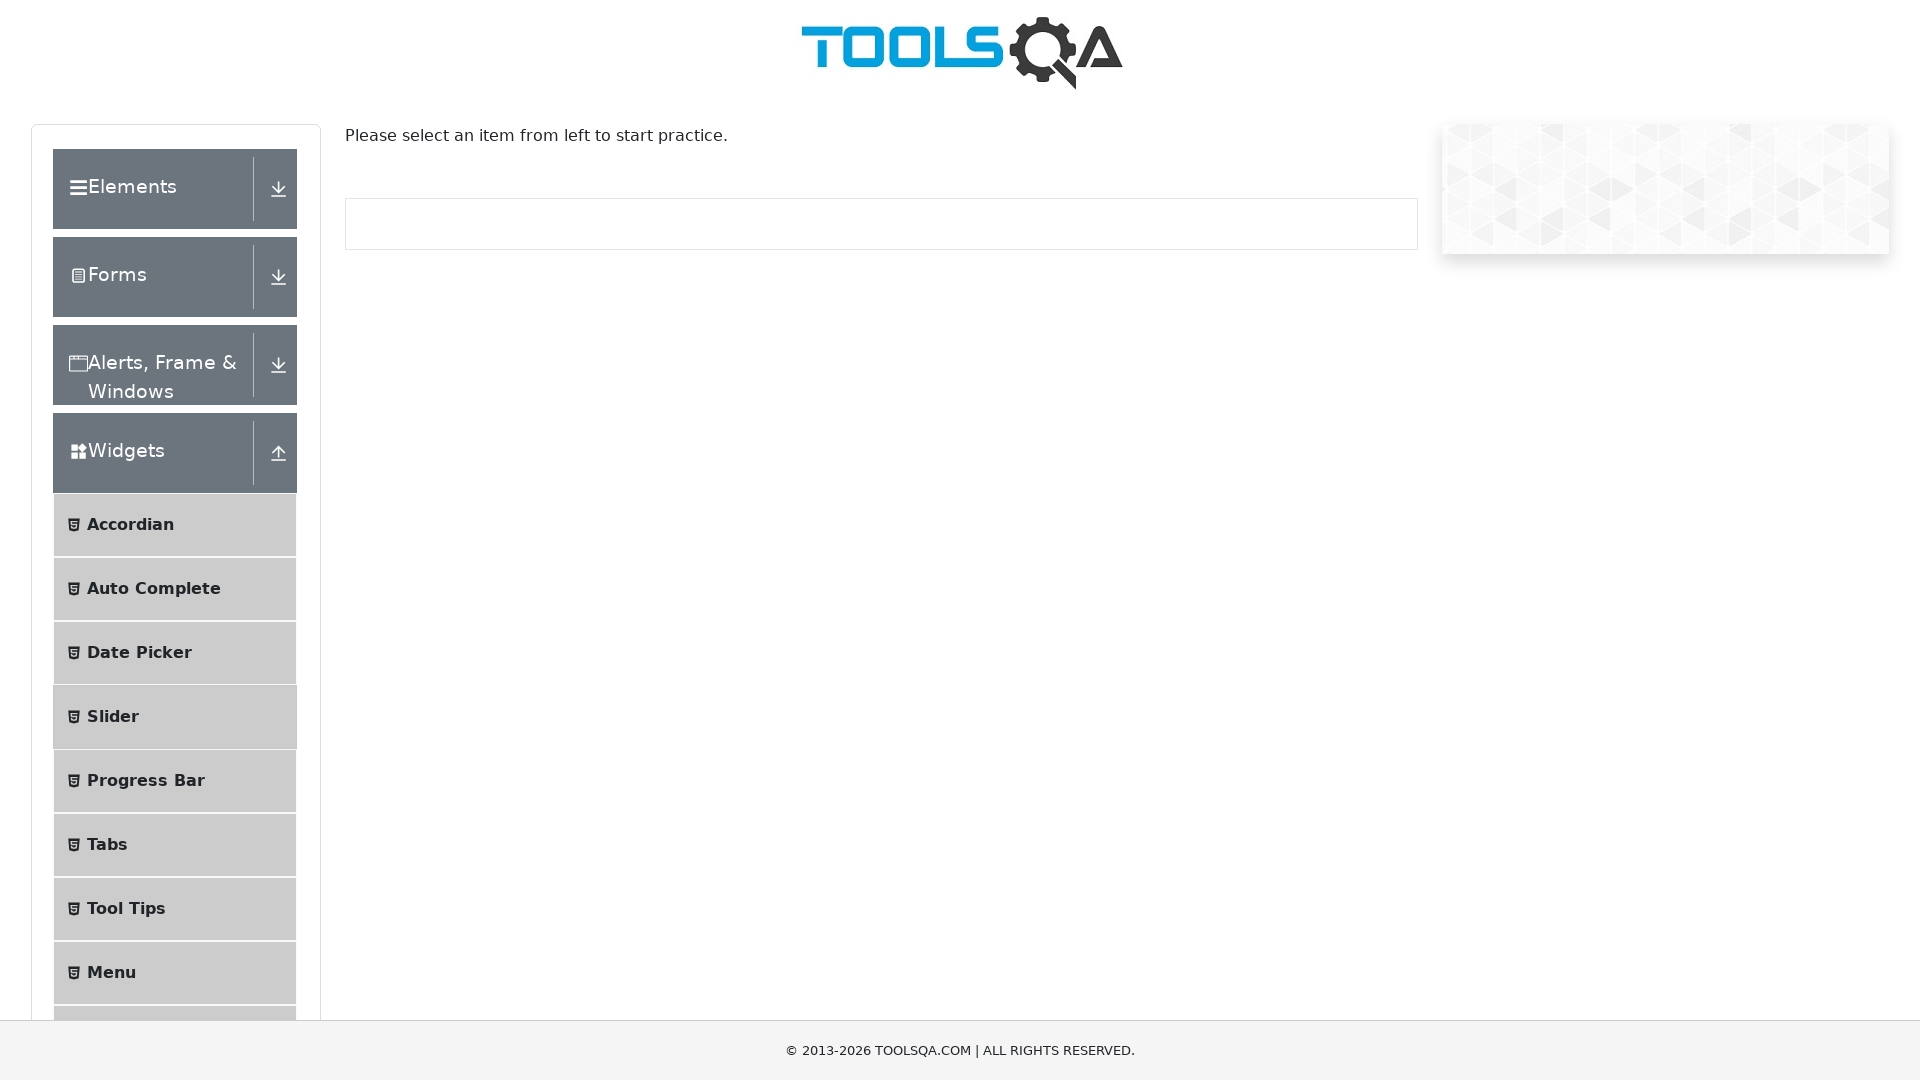

Clicked on Select Menu option at (142, 747) on xpath=//span[text()='Select Menu']
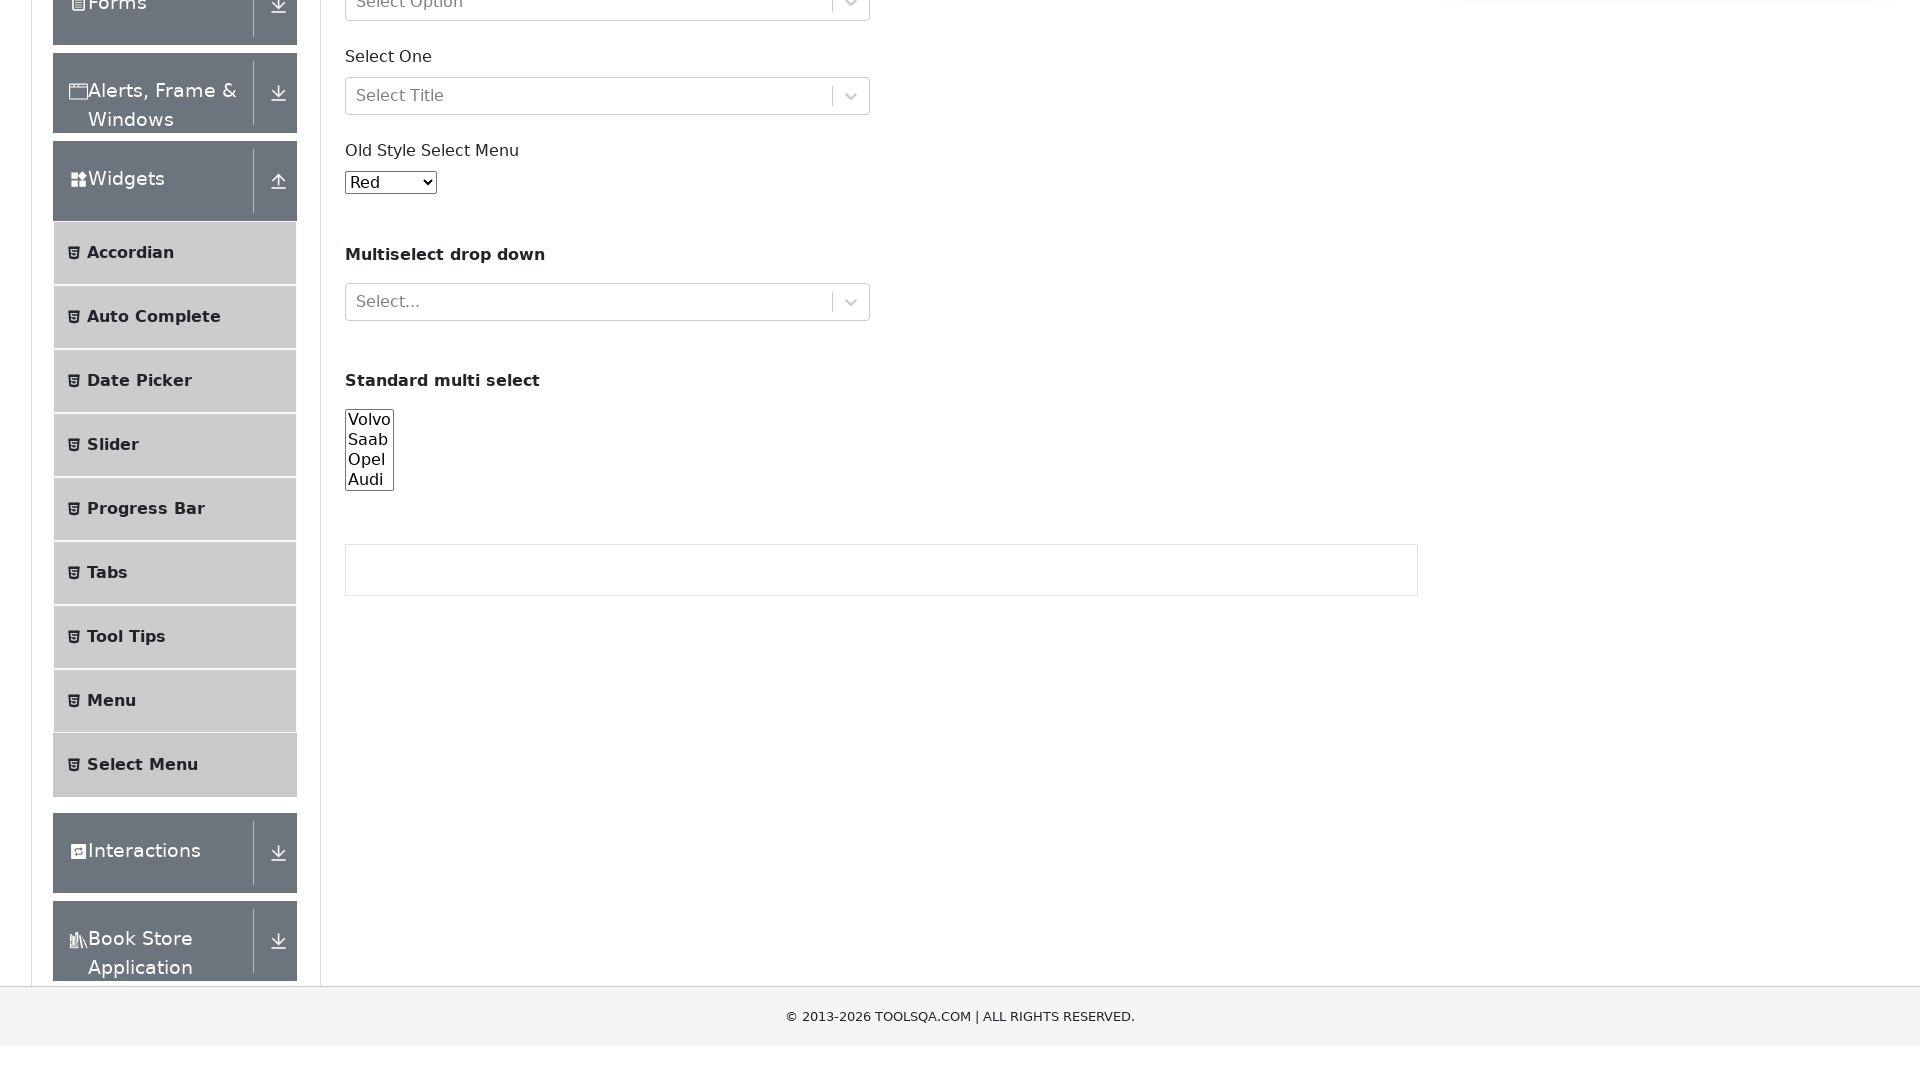

Selected 'Green' from old-style select dropdown on select#oldSelectMenu
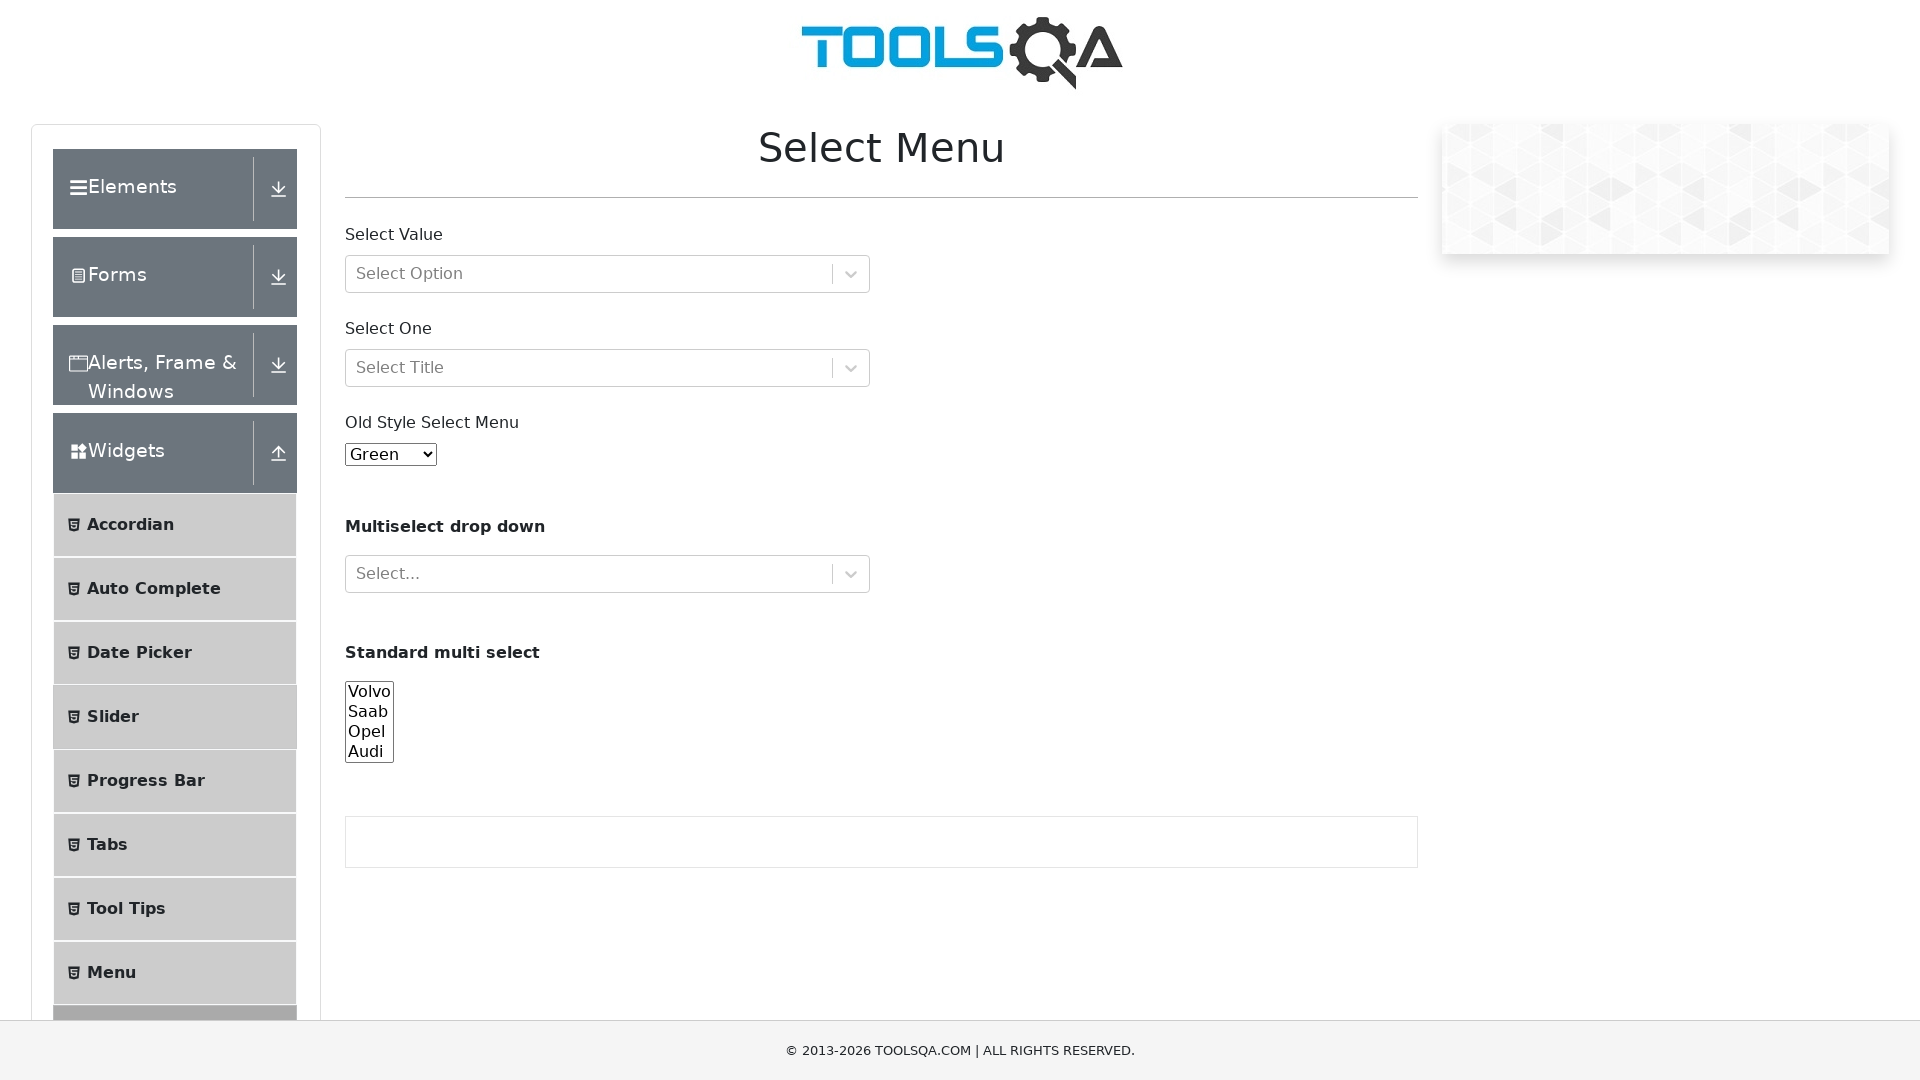

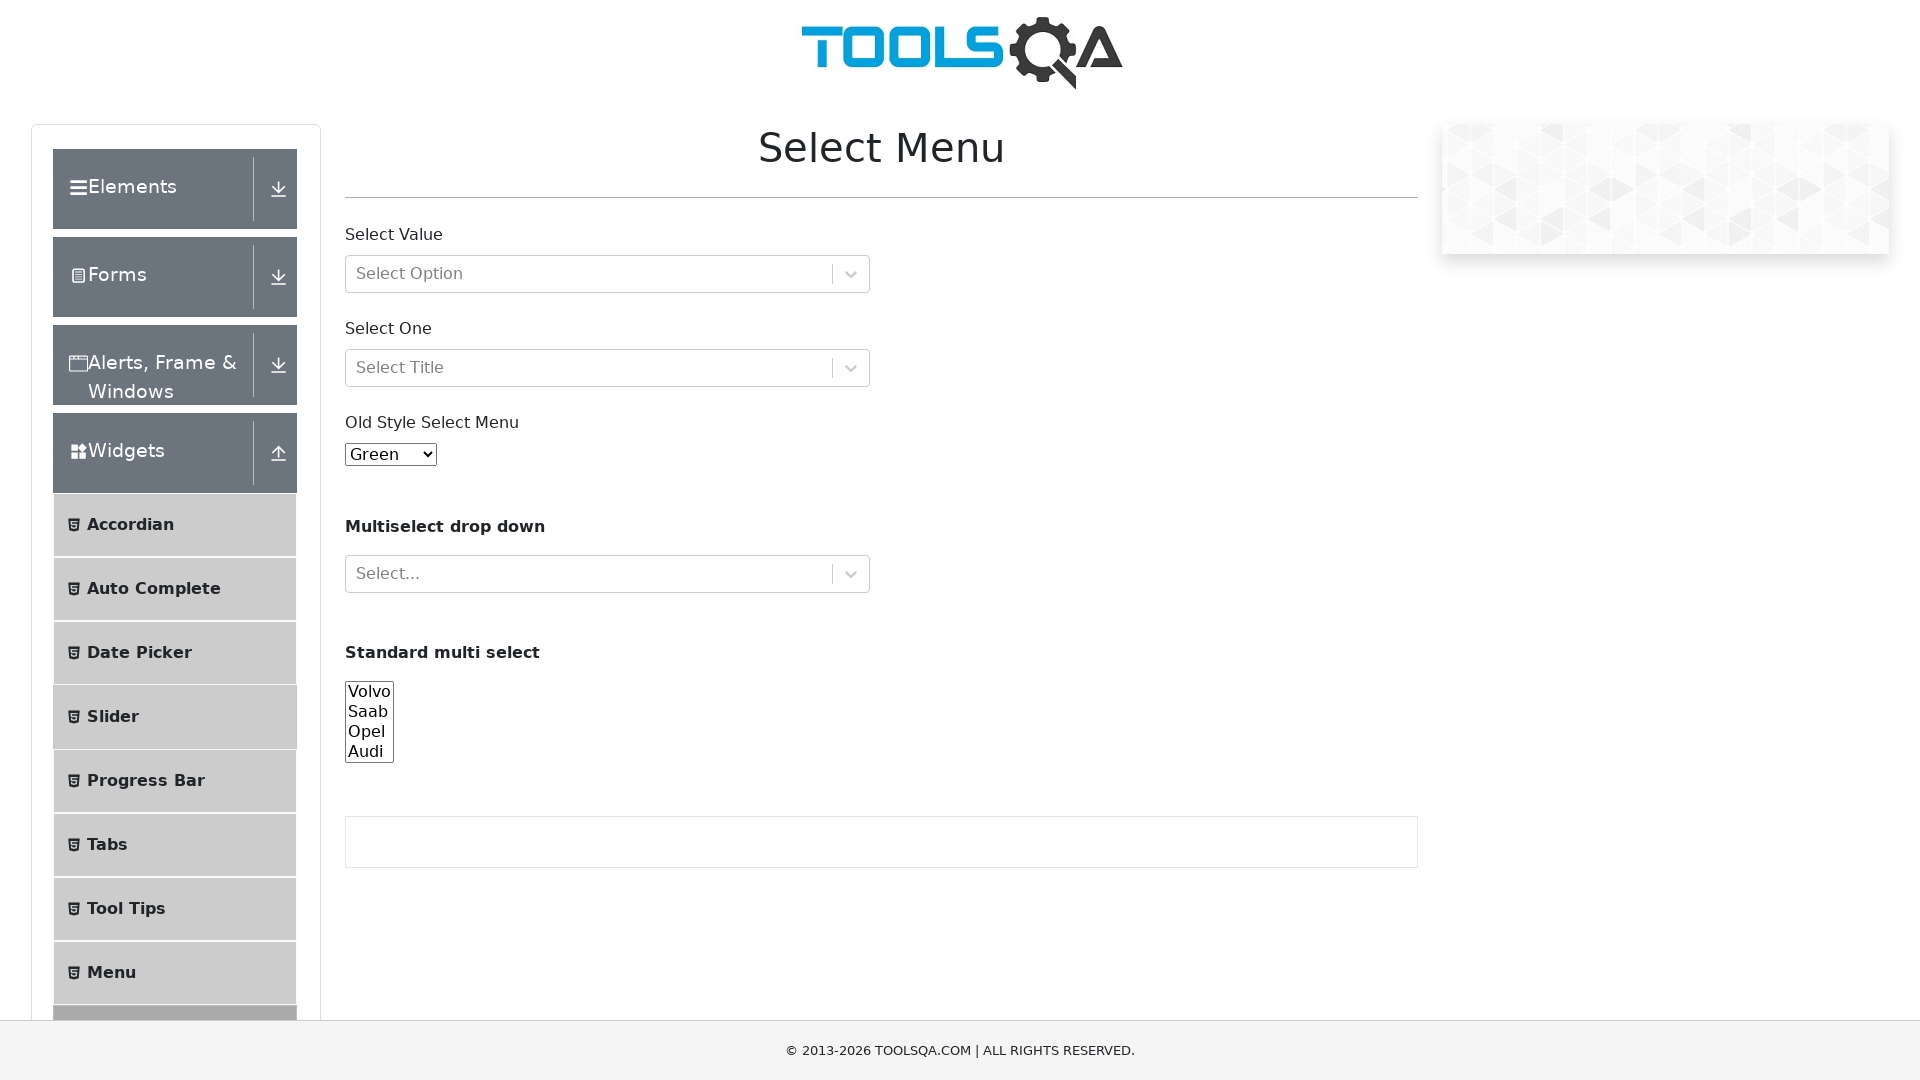